Tests a registration form by filling in three input fields with the same name and submitting the form

Starting URL: http://suninjuly.github.io/registration1.html

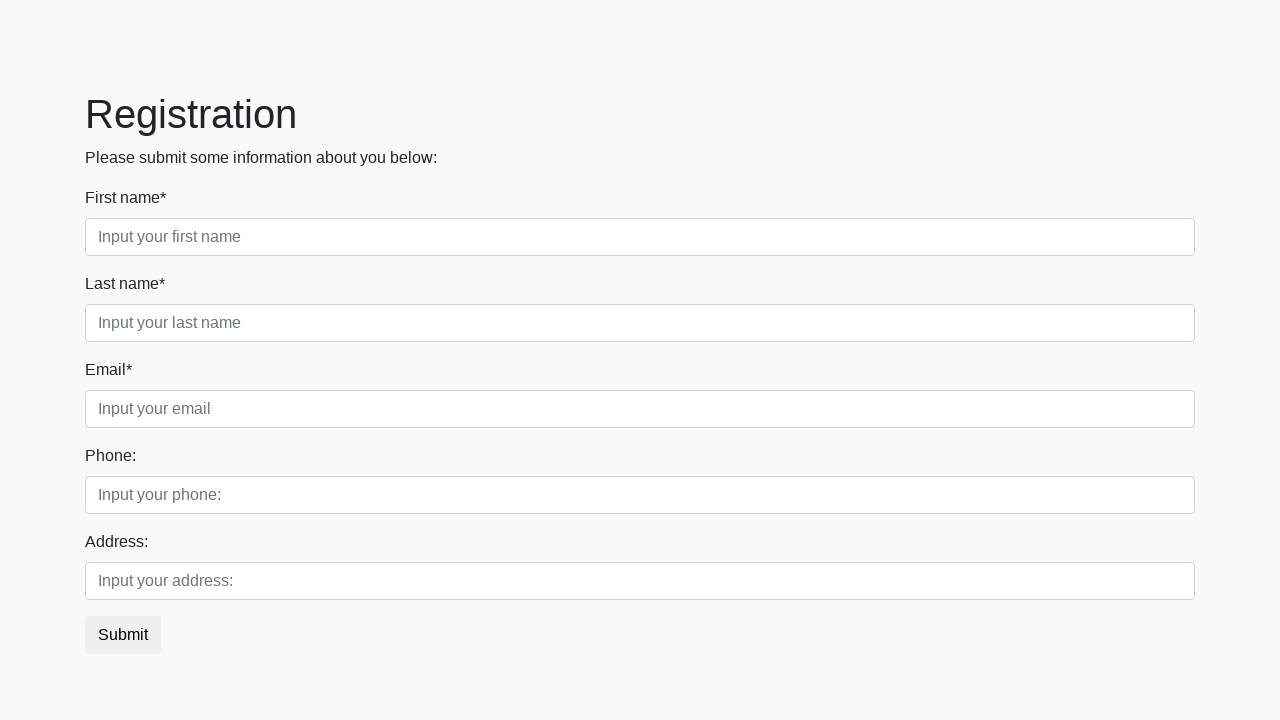

Filled first input field with 'Alex' on //div/div/input
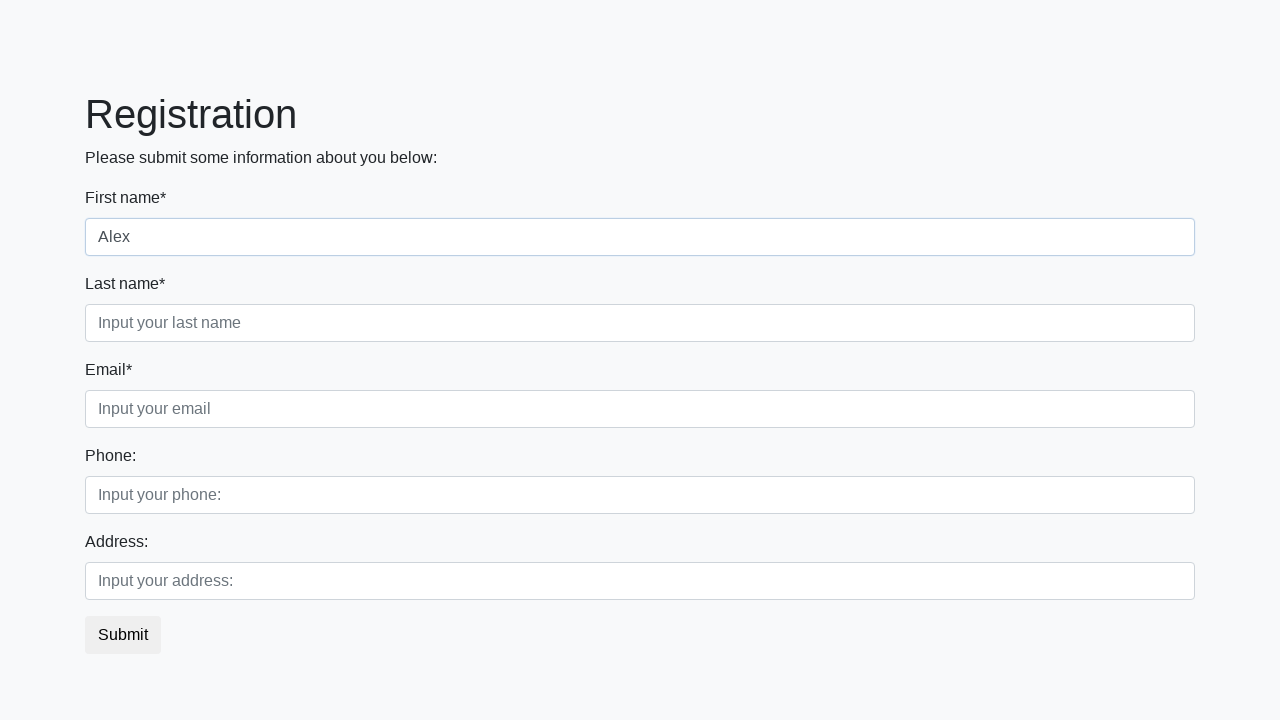

Filled second input field with 'Alex' on //div/div[2]/input
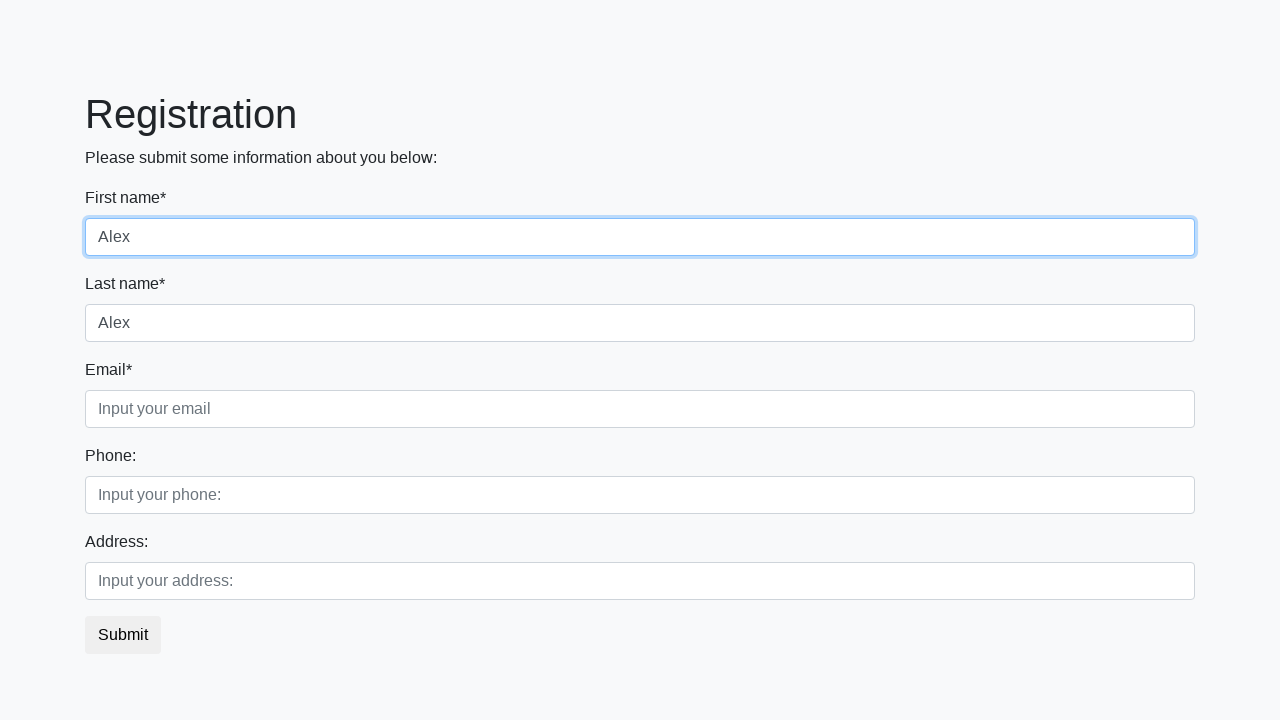

Filled third input field with 'Alex' on //div/div[3]/input
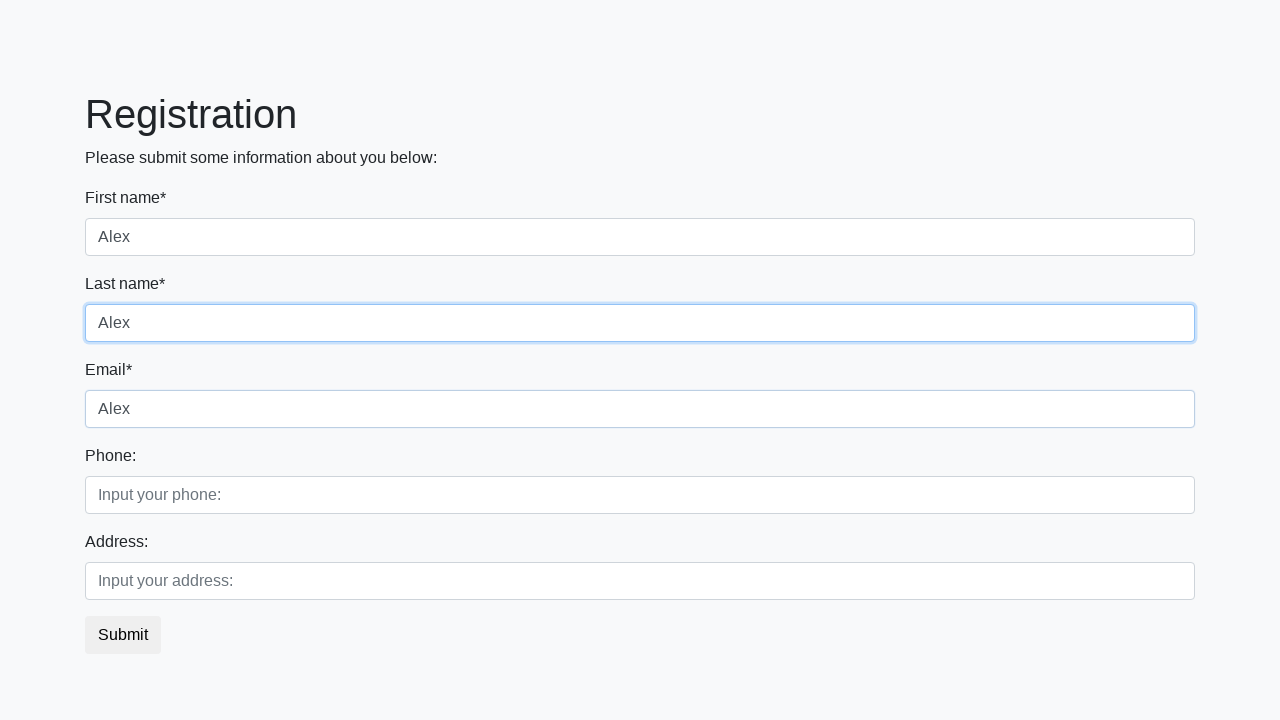

Clicked submit button to submit registration form at (123, 635) on button.btn
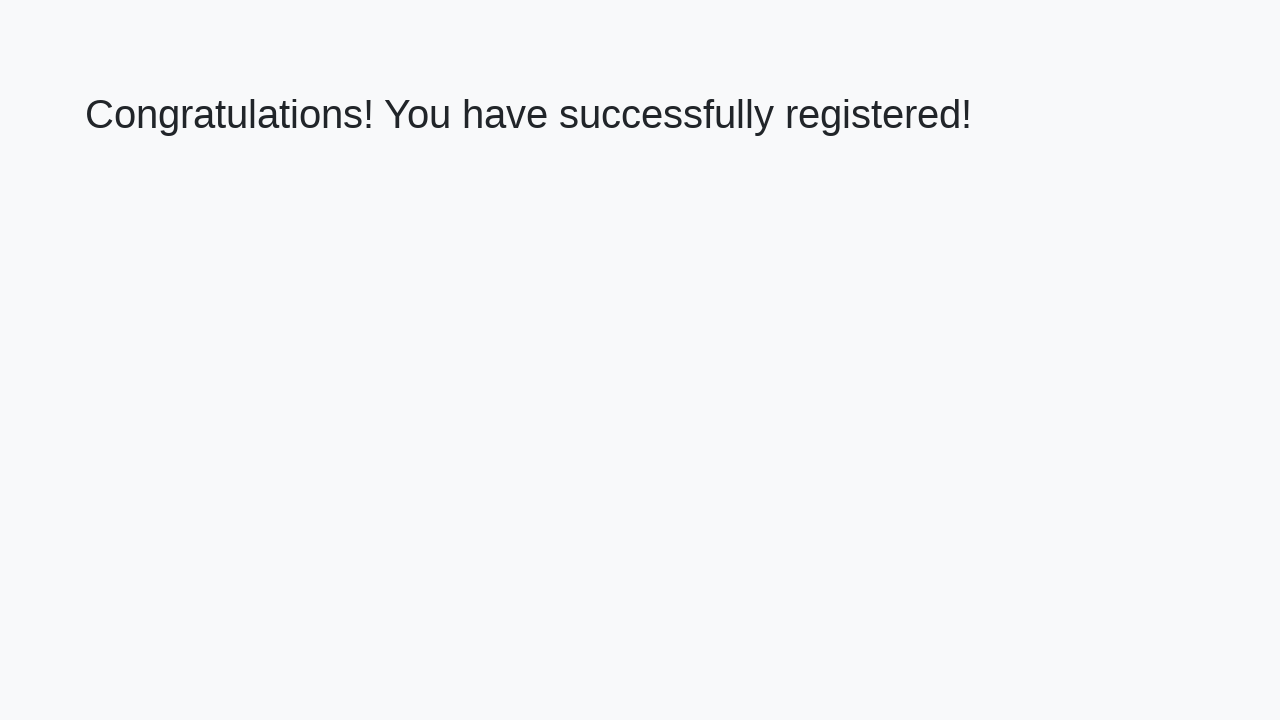

Success message appeared after form submission
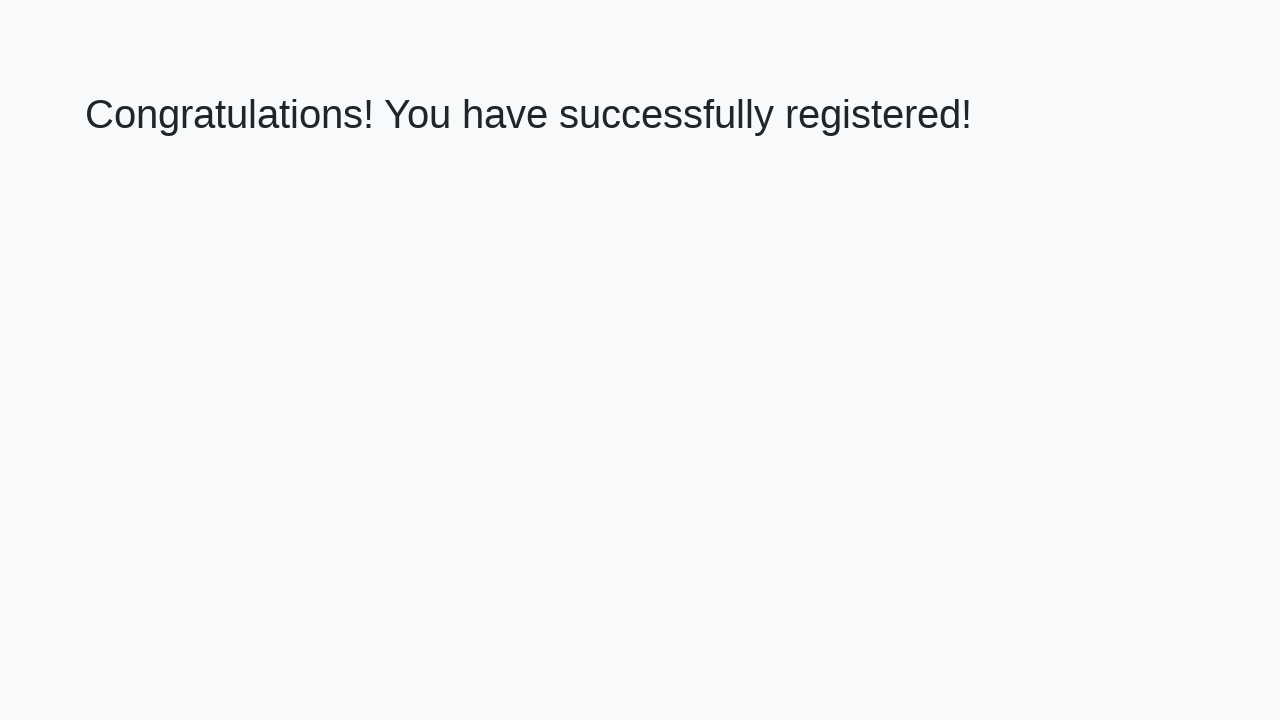

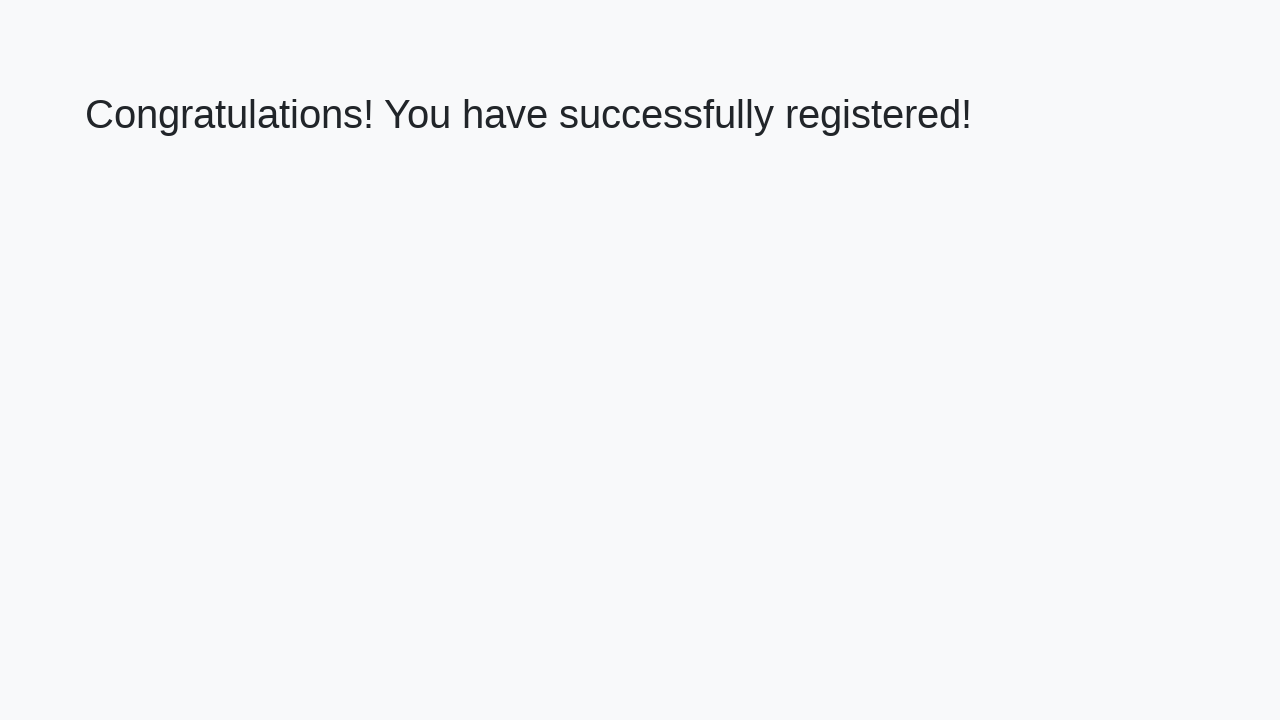